Tests the complete checkout process by adding a product to cart, filling in billing information, and placing an order

Starting URL: https://practice.automationtesting.in/

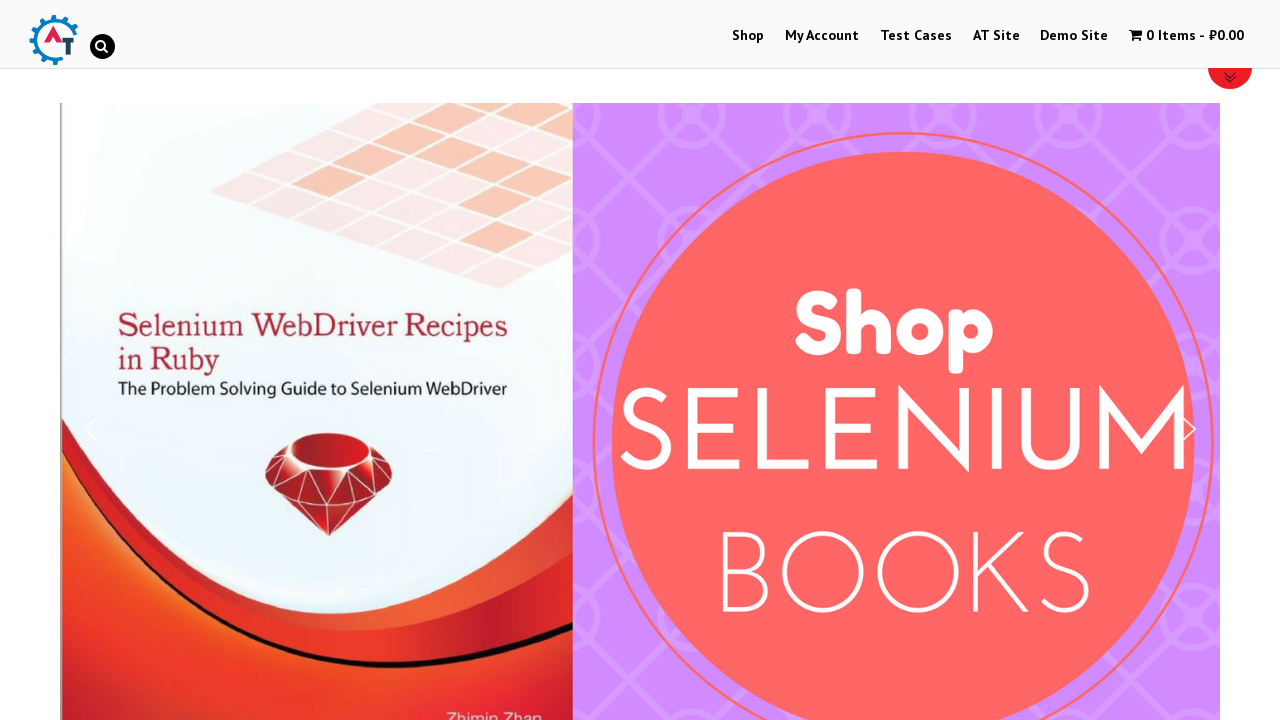

Clicked on shop menu item at (748, 36) on #menu-item-40 a
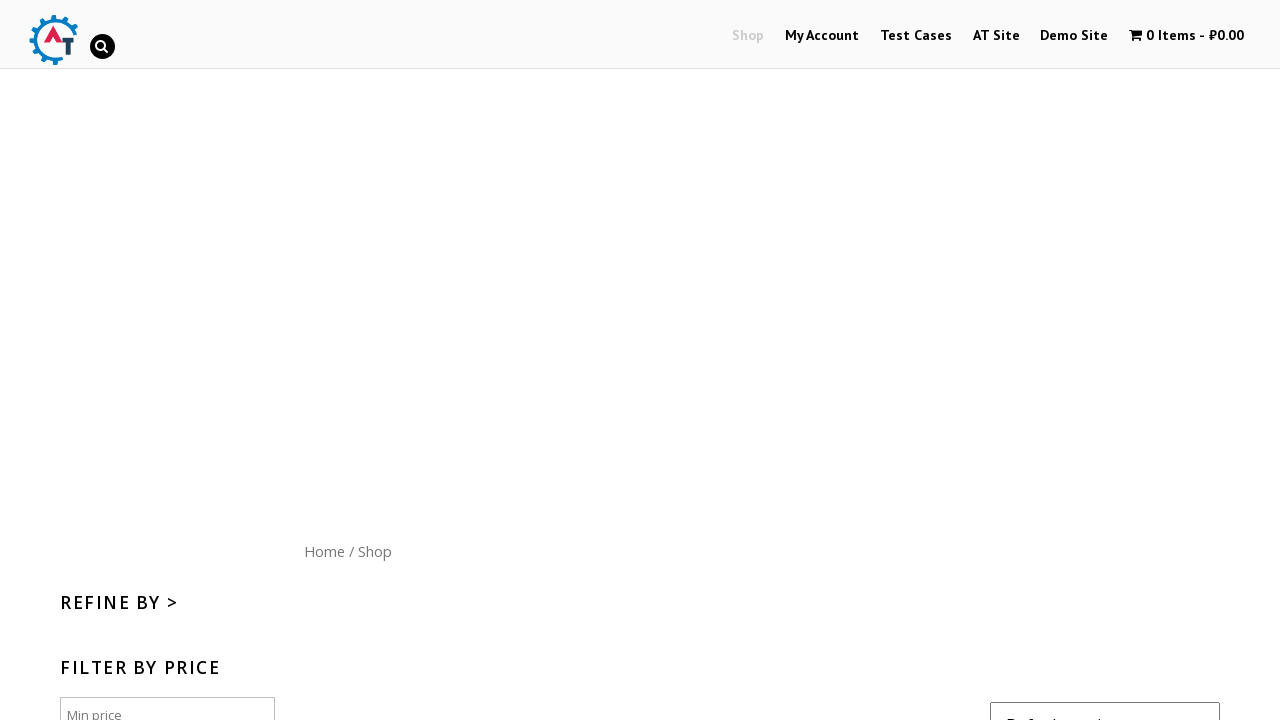

Scrolled down to view products
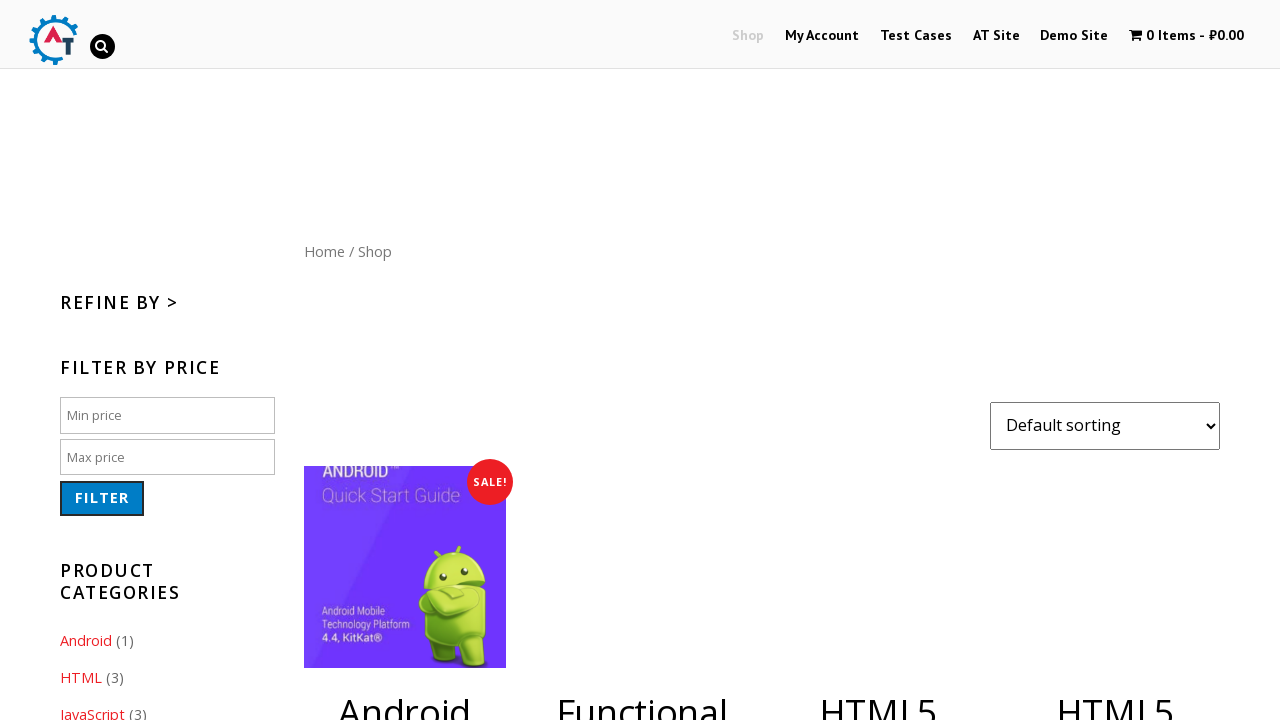

Added product (ID 182) to cart at (1115, 361) on [data-product_id='182']
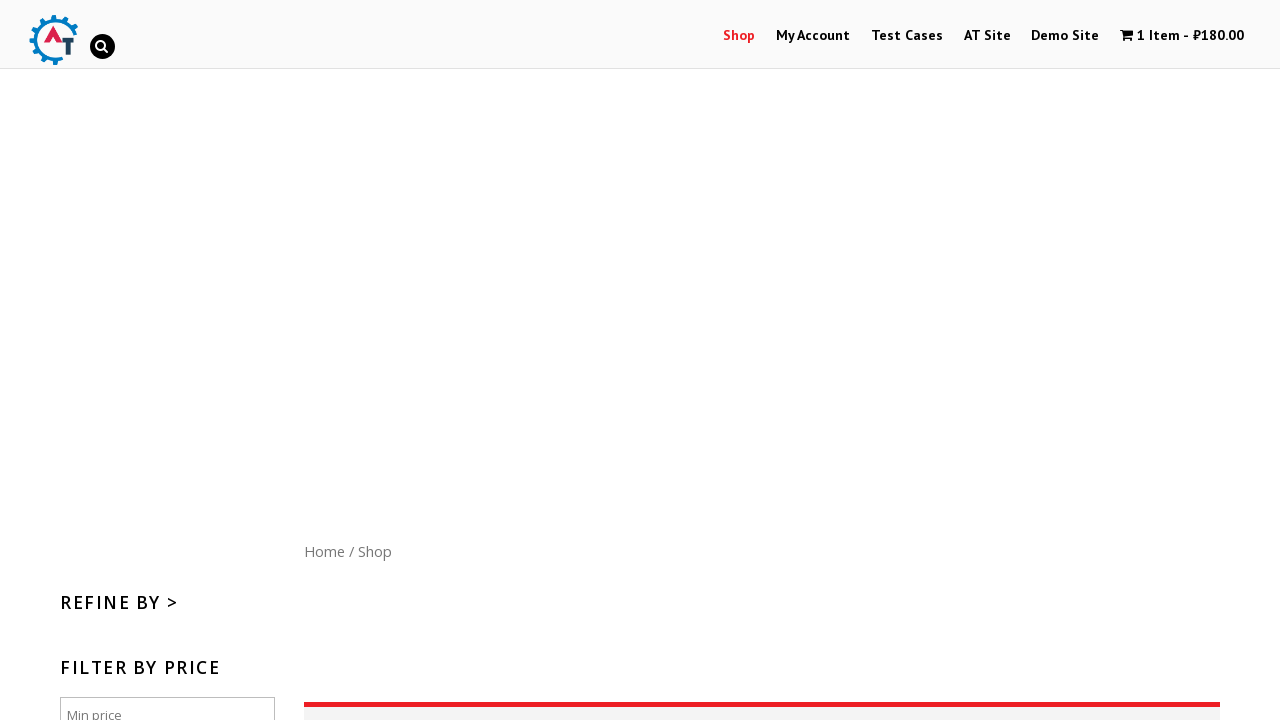

Waited for cart to update
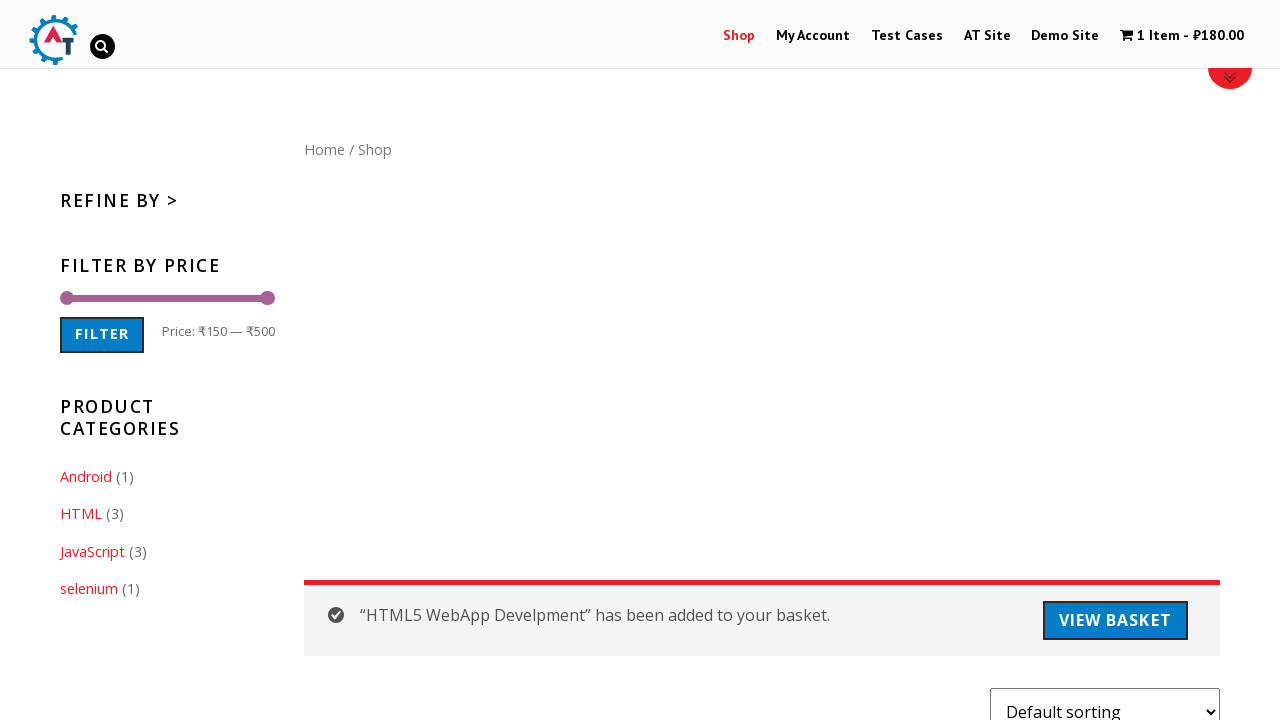

Clicked on cart icon to view basket at (1182, 36) on .wpmenucart-contents
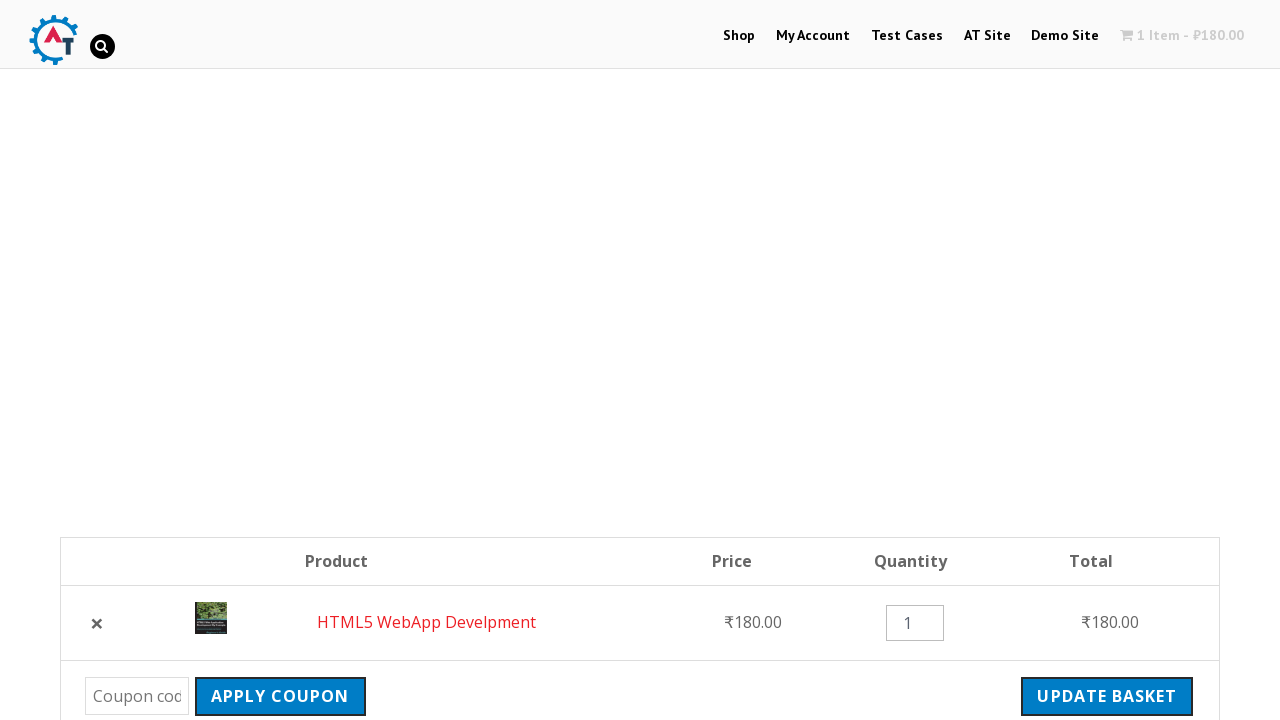

Proceed to checkout button appeared
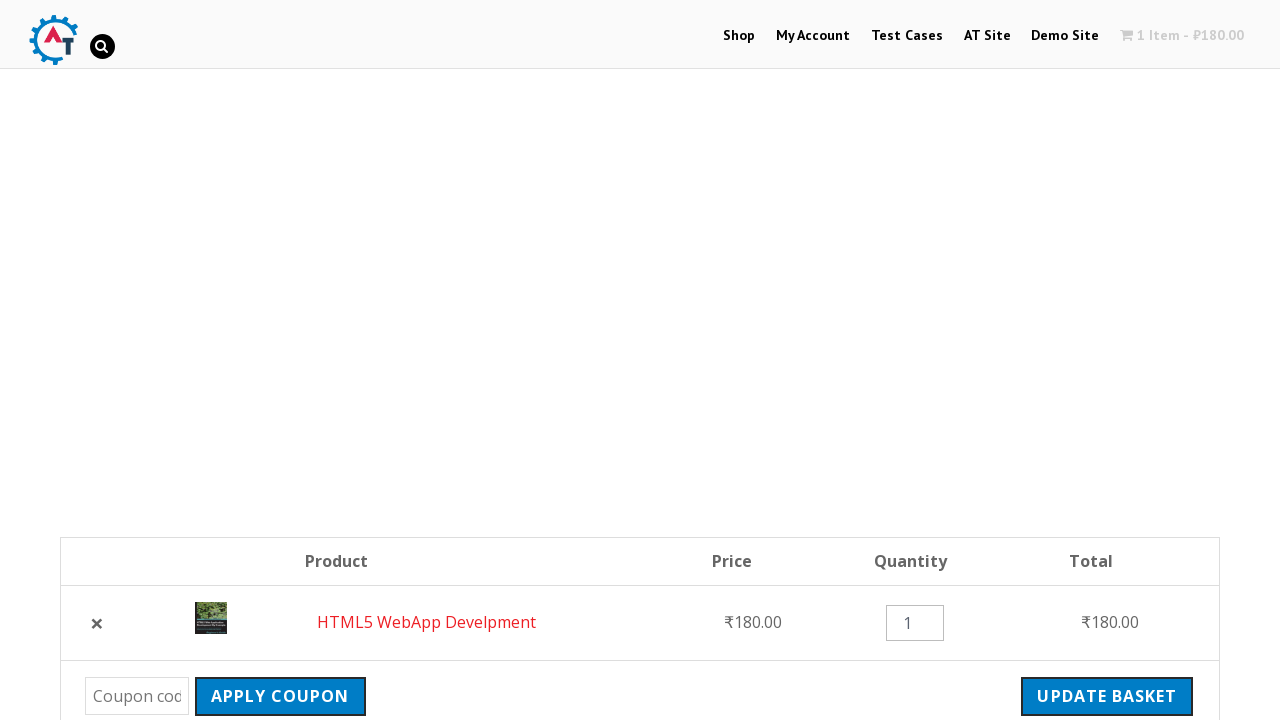

Clicked proceed to checkout button at (1098, 360) on .wc-proceed-to-checkout > a
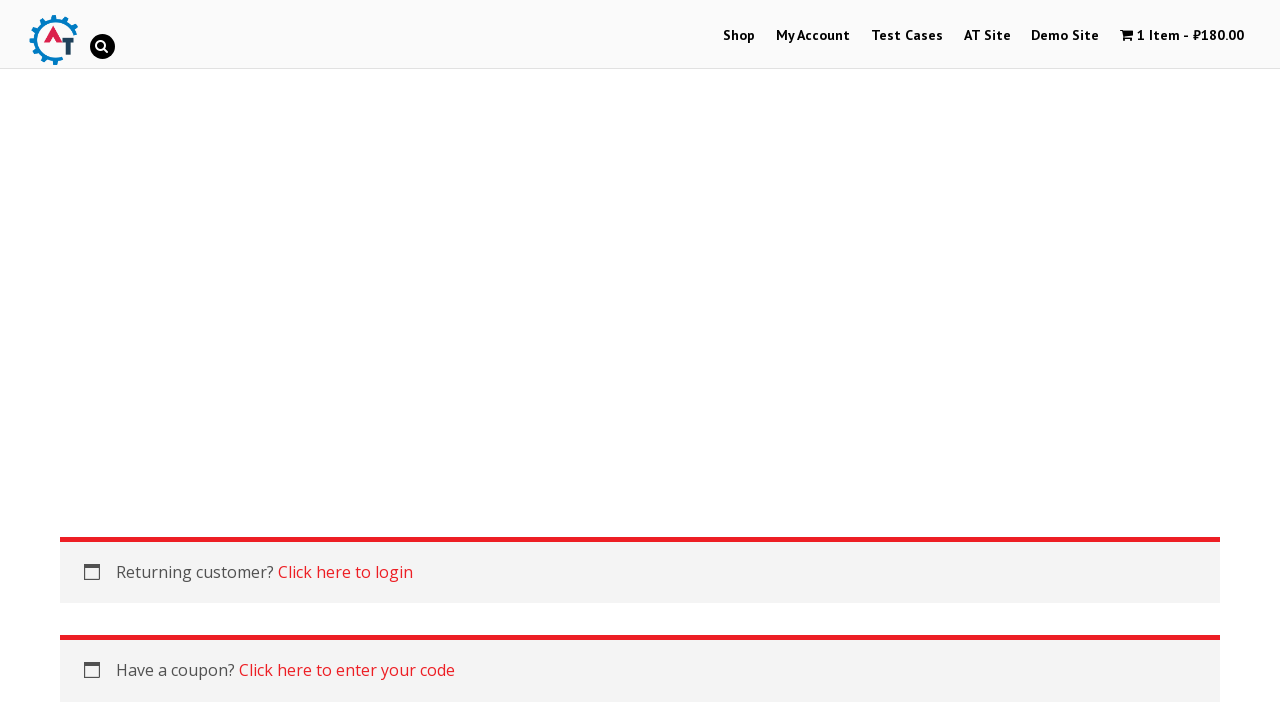

Filled first name: Сергей on #billing_first_name
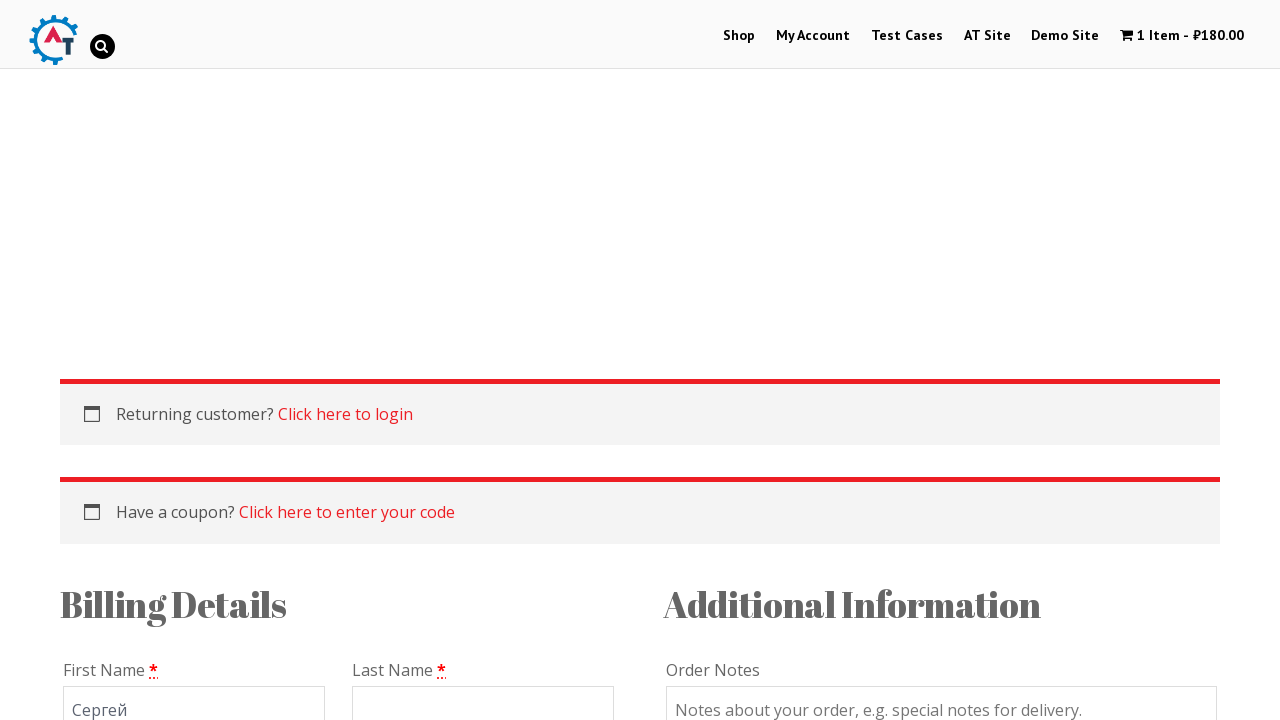

Filled last name: Гусь on #billing_last_name
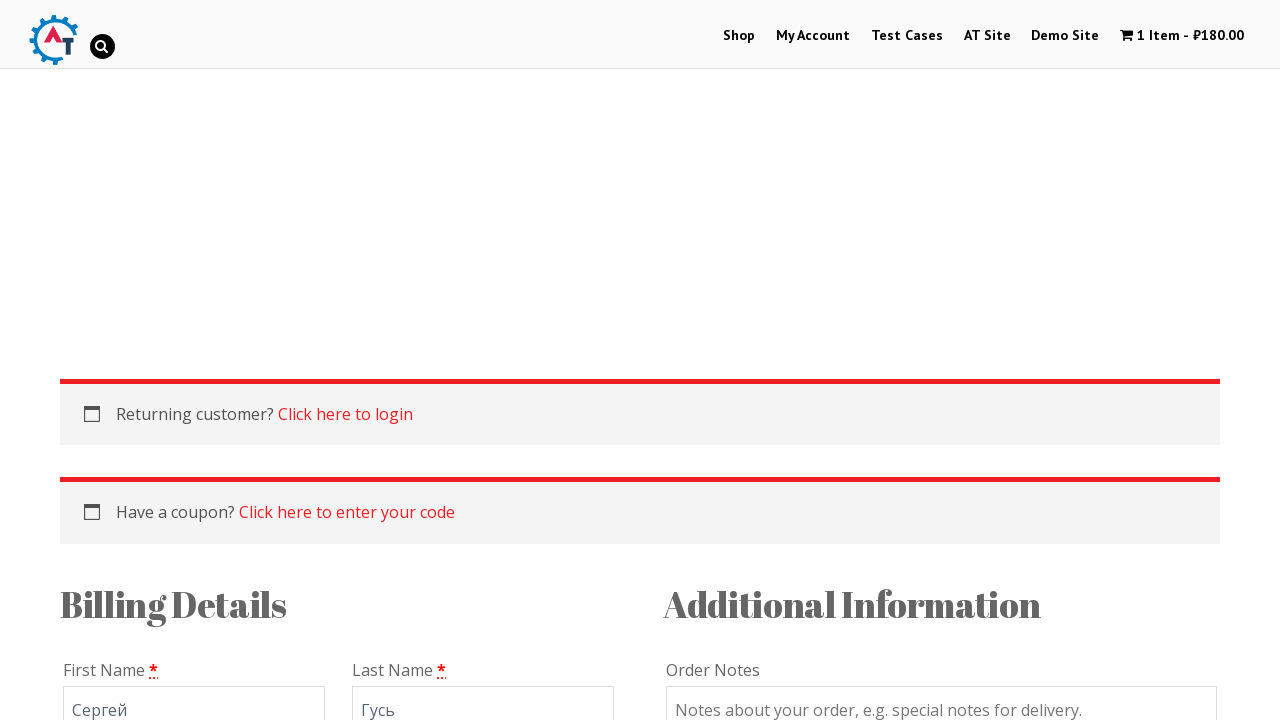

Filled email: testuser2024@example.com on #billing_email
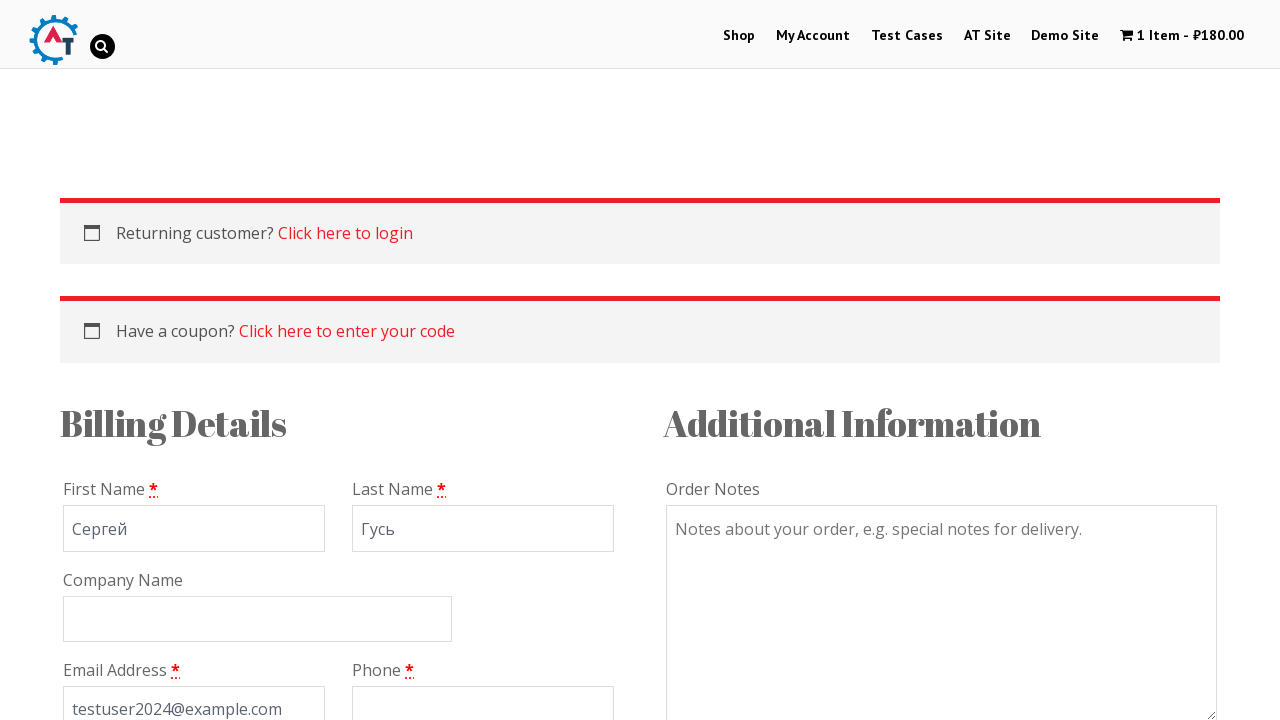

Filled phone number: 99123332314 on #billing_phone
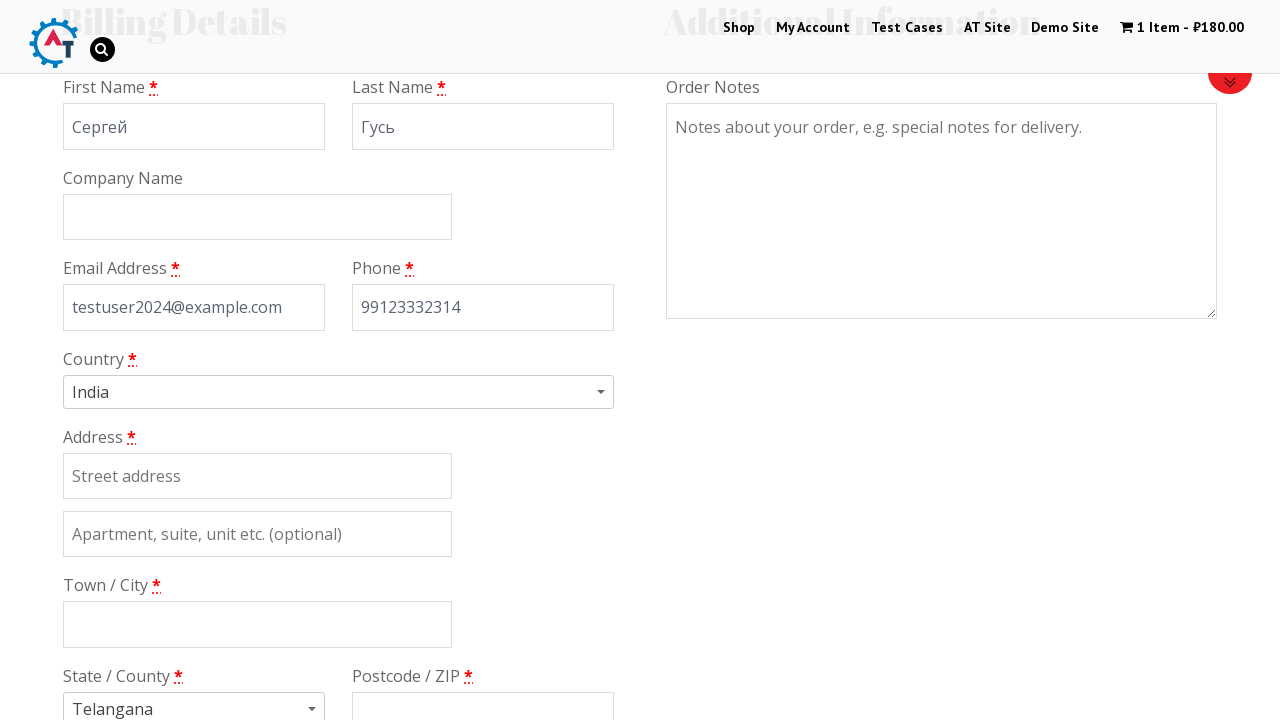

Clicked on country dropdown at (338, 392) on #s2id_billing_country
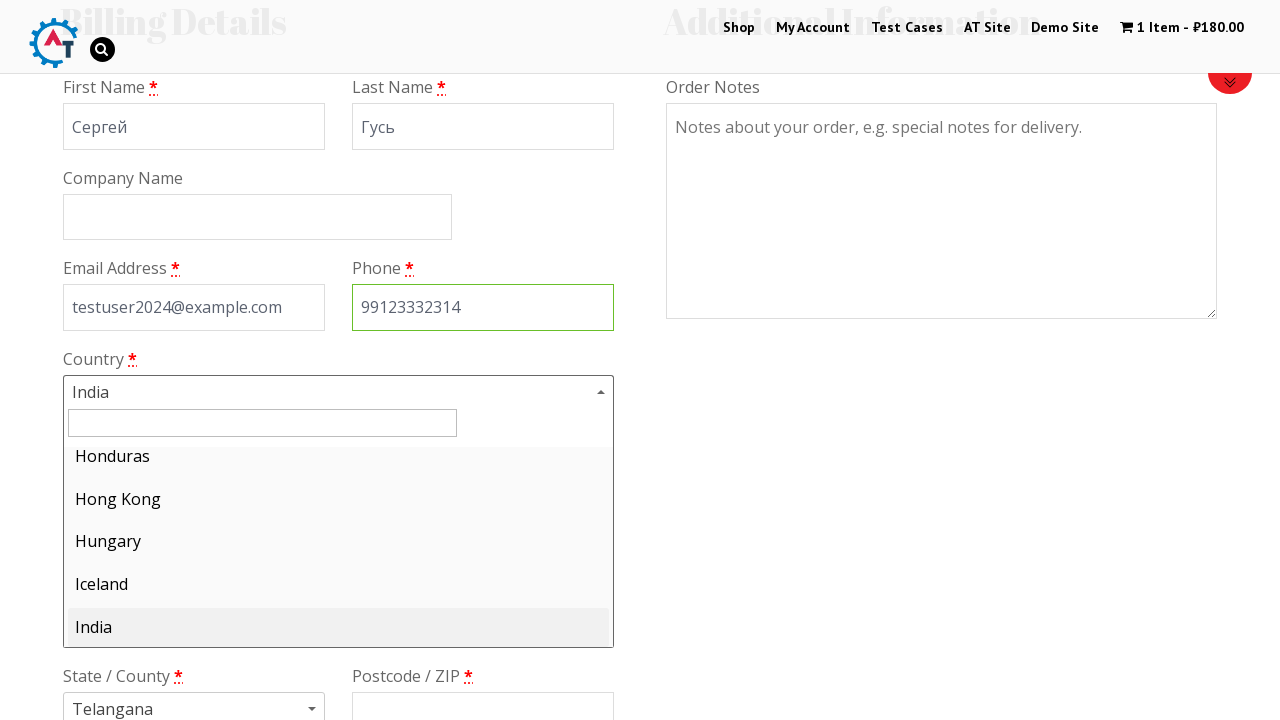

Typed 'Russia' in country search field on #s2id_autogen1_search
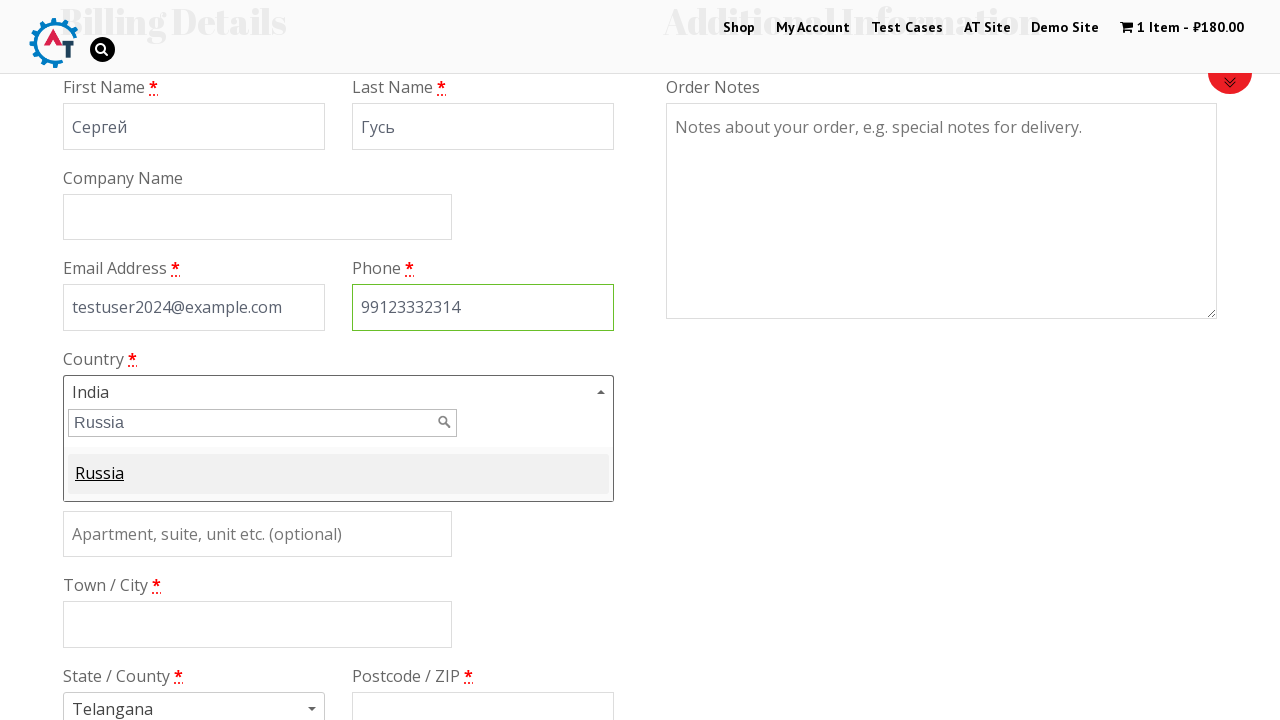

Selected Russia from dropdown at (338, 480) on ul > li > .select2-result-label
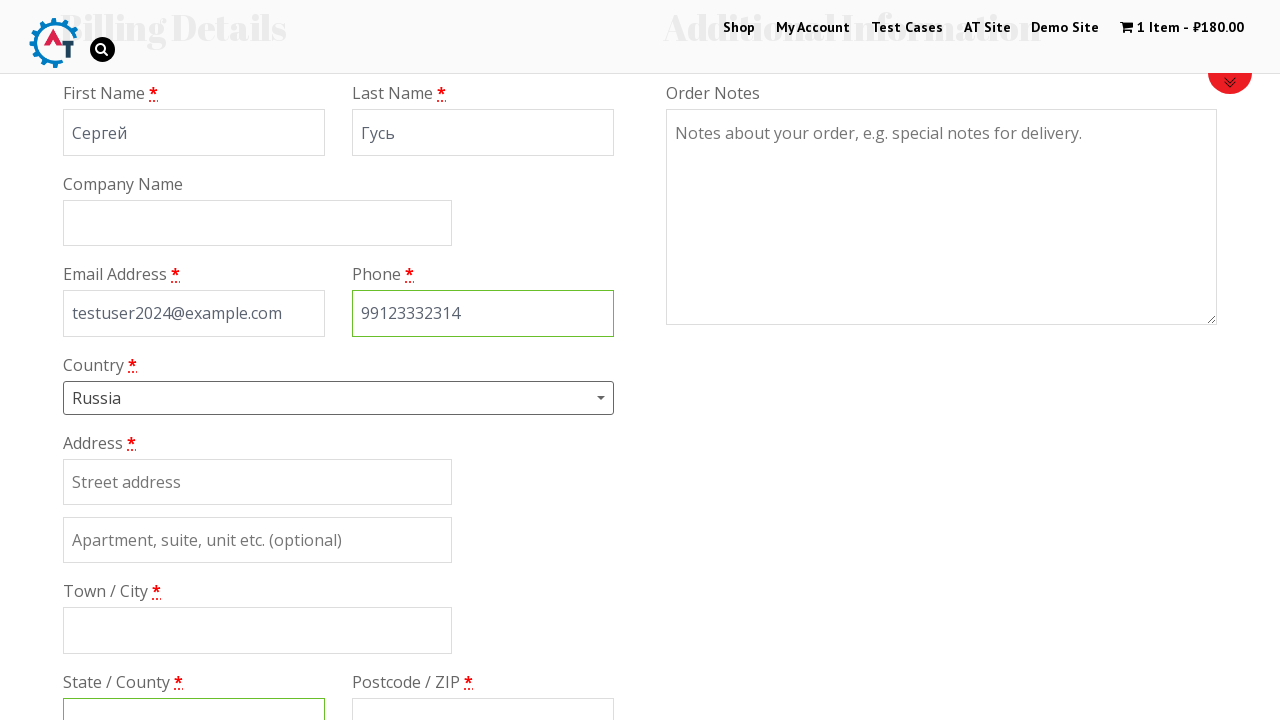

Filled street address: ул. Имени Криворуких д.52 on #billing_address_1
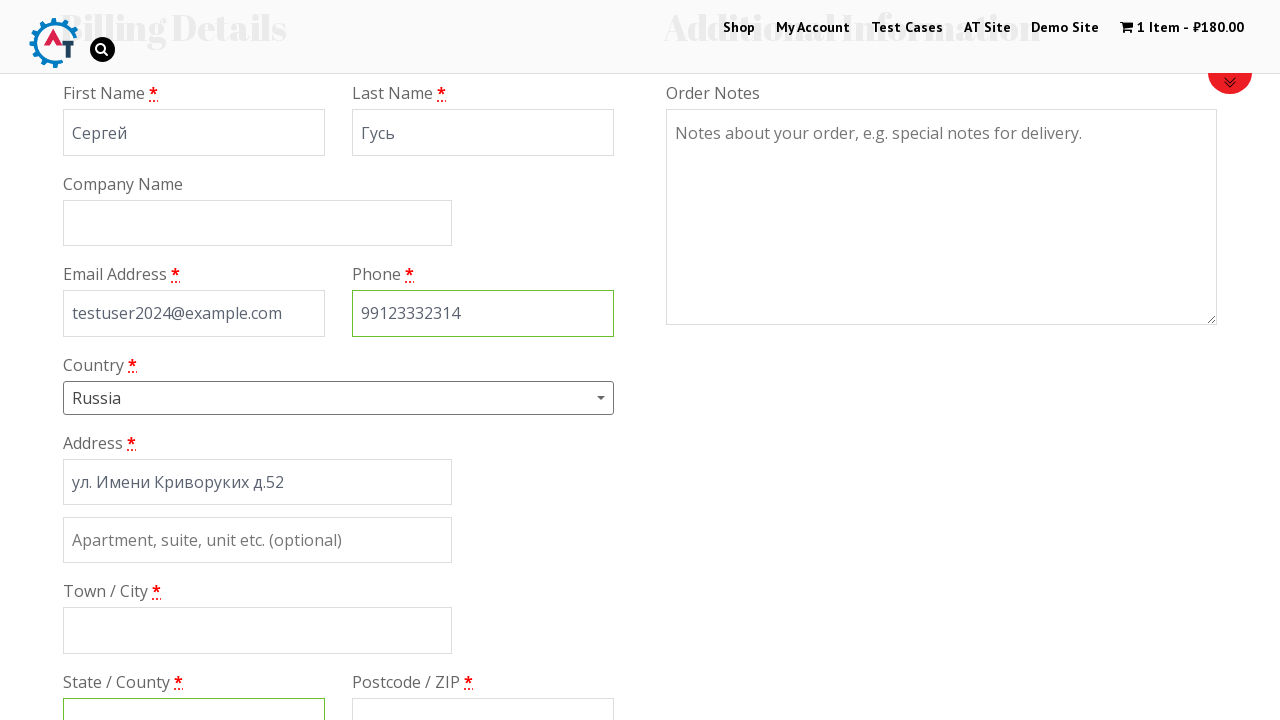

Filled apartment/unit number: 23 on #billing_address_2
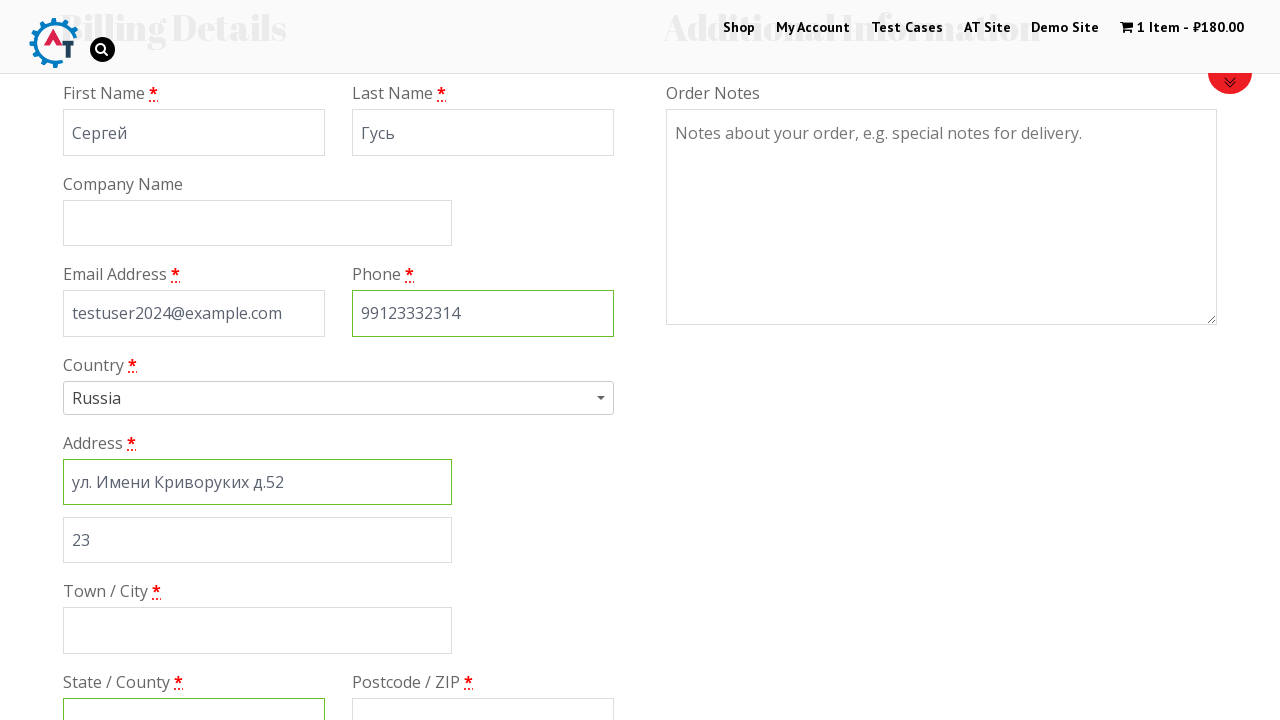

Filled city: Омск on #billing_city
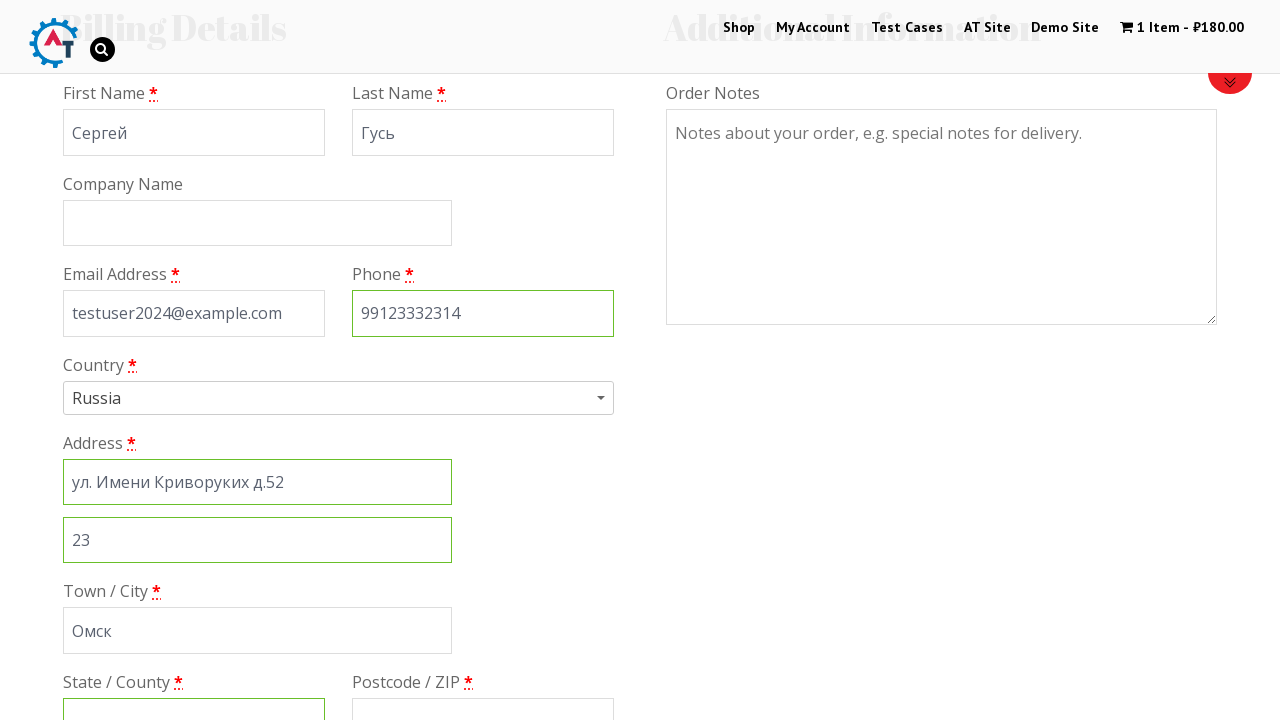

Filled state/province: Варшавское on #billing_state
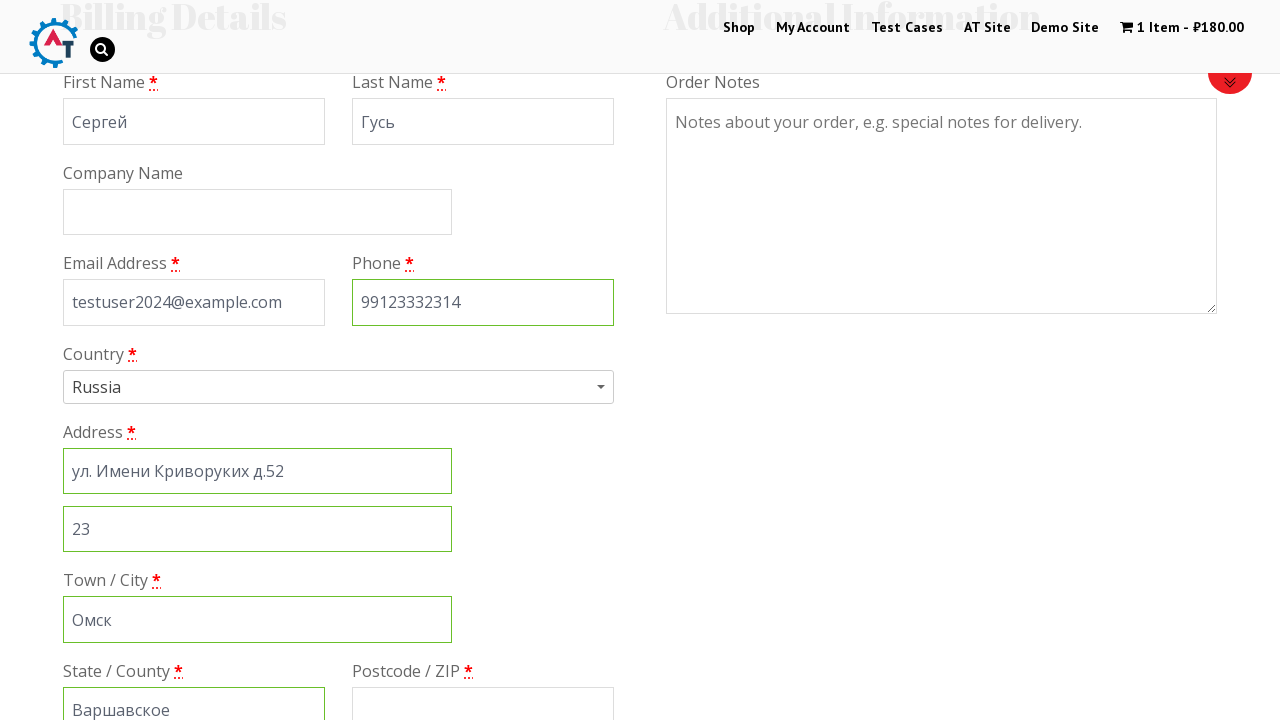

Filled postal code: 01232 on #billing_postcode
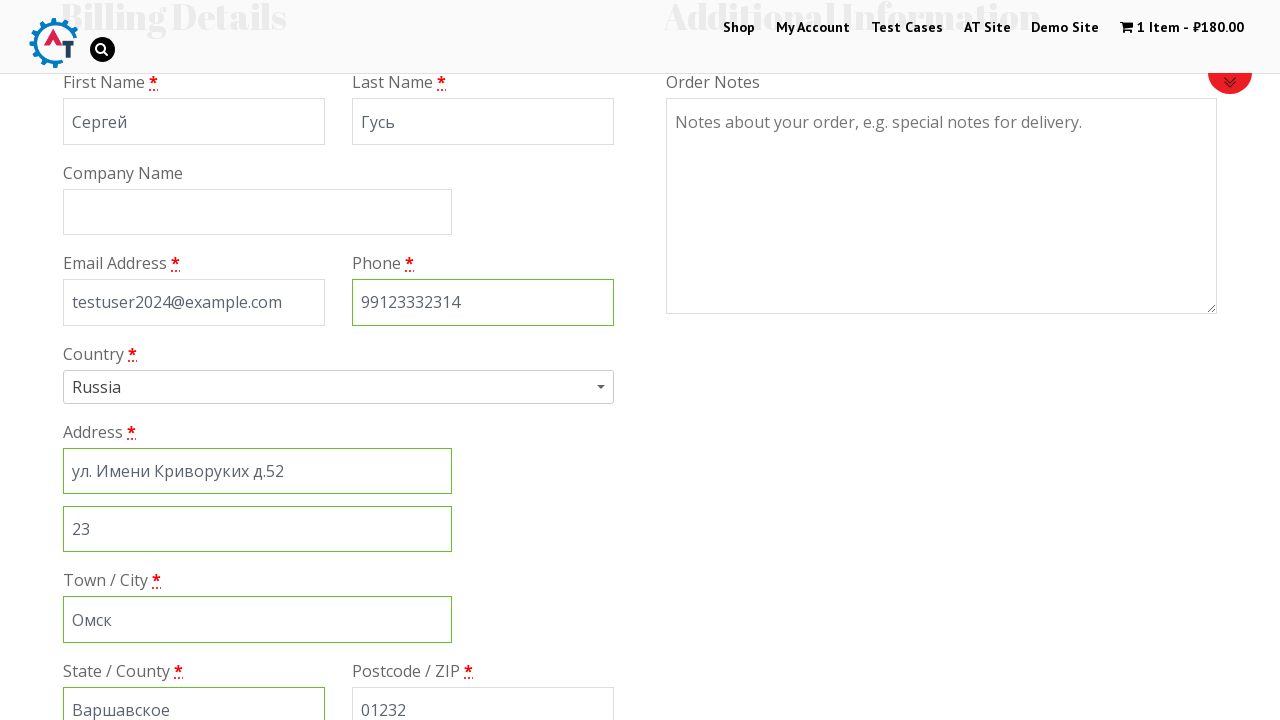

Scrolled down to payment section
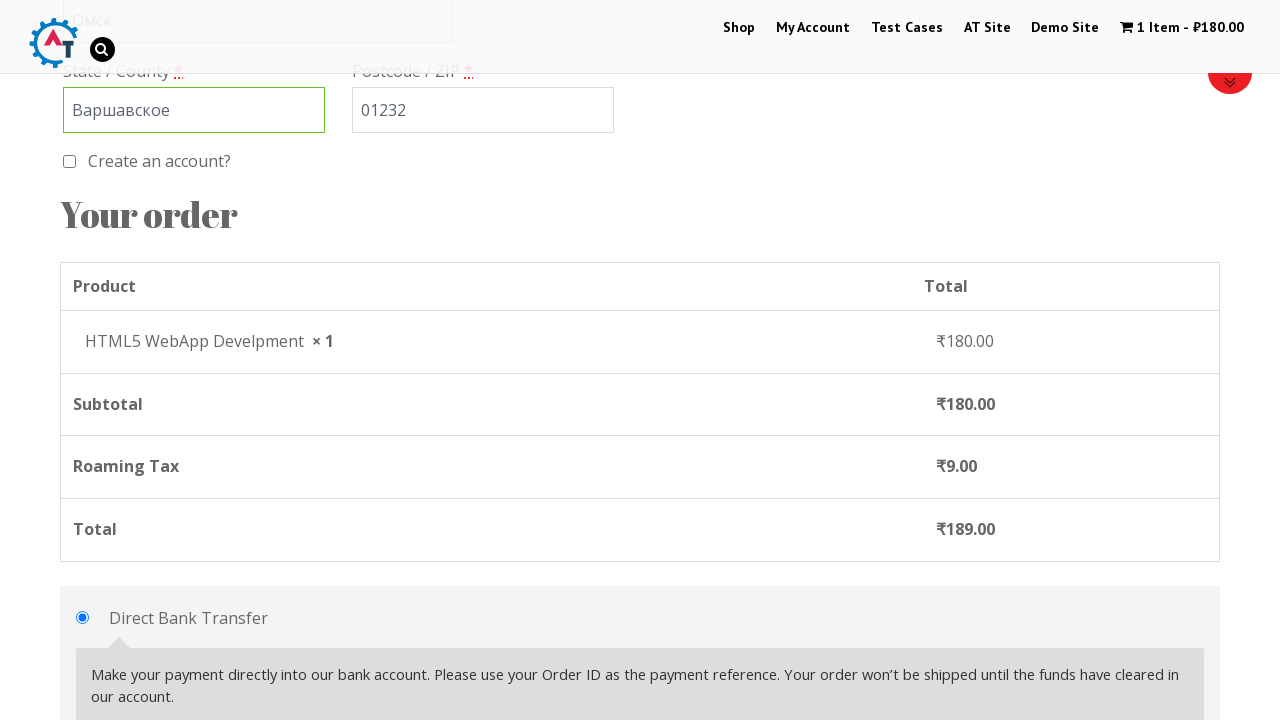

Waited for payment section to load
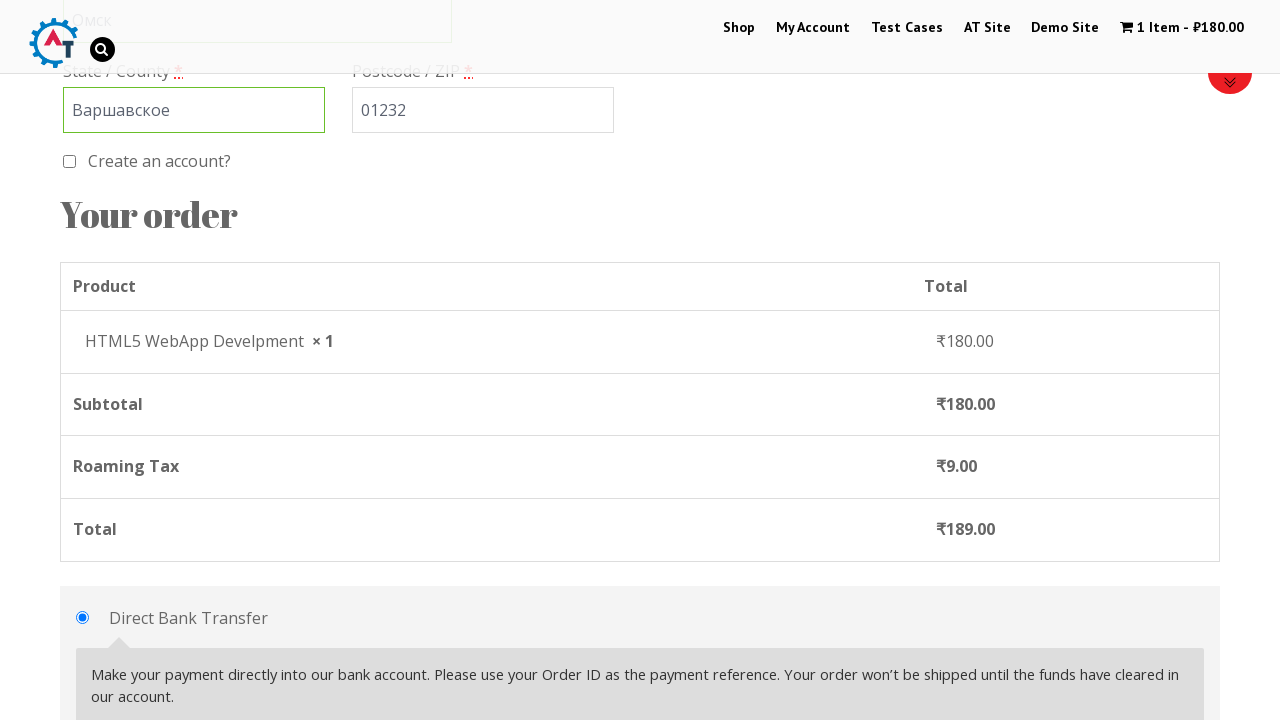

Selected cheque payment method at (82, 360) on #payment_method_cheque
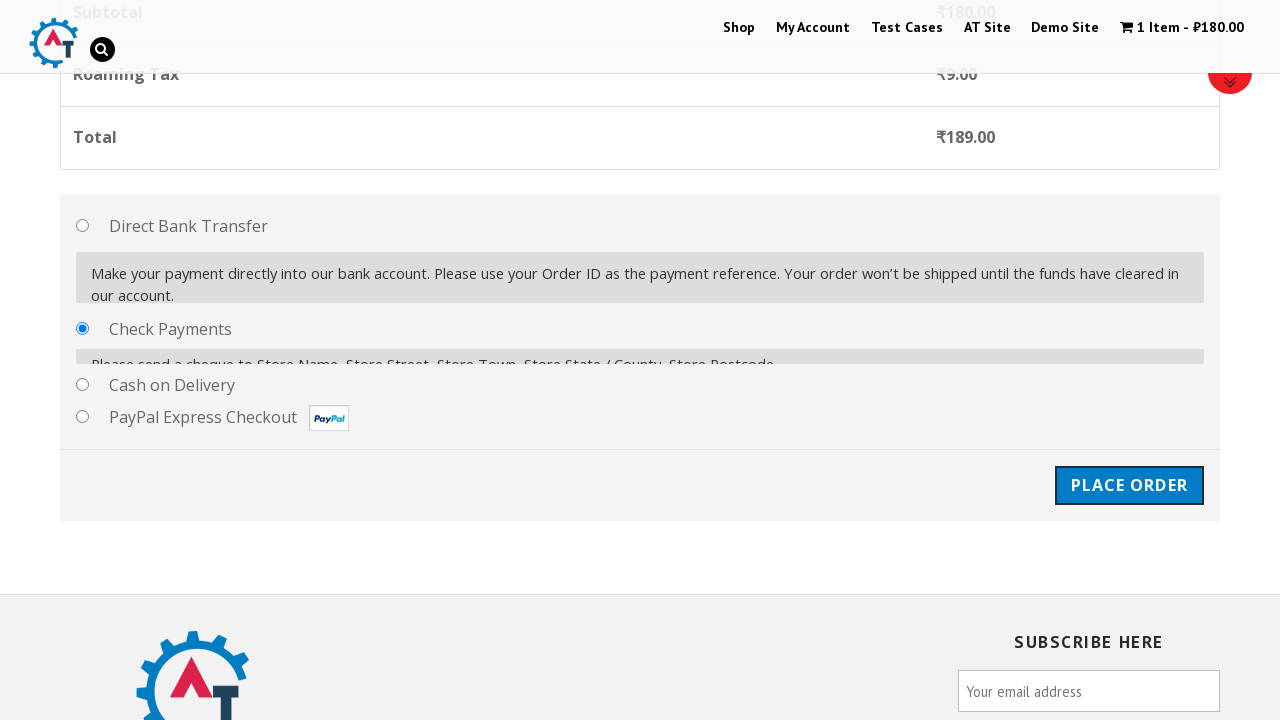

Clicked place order button at (1129, 471) on #place_order
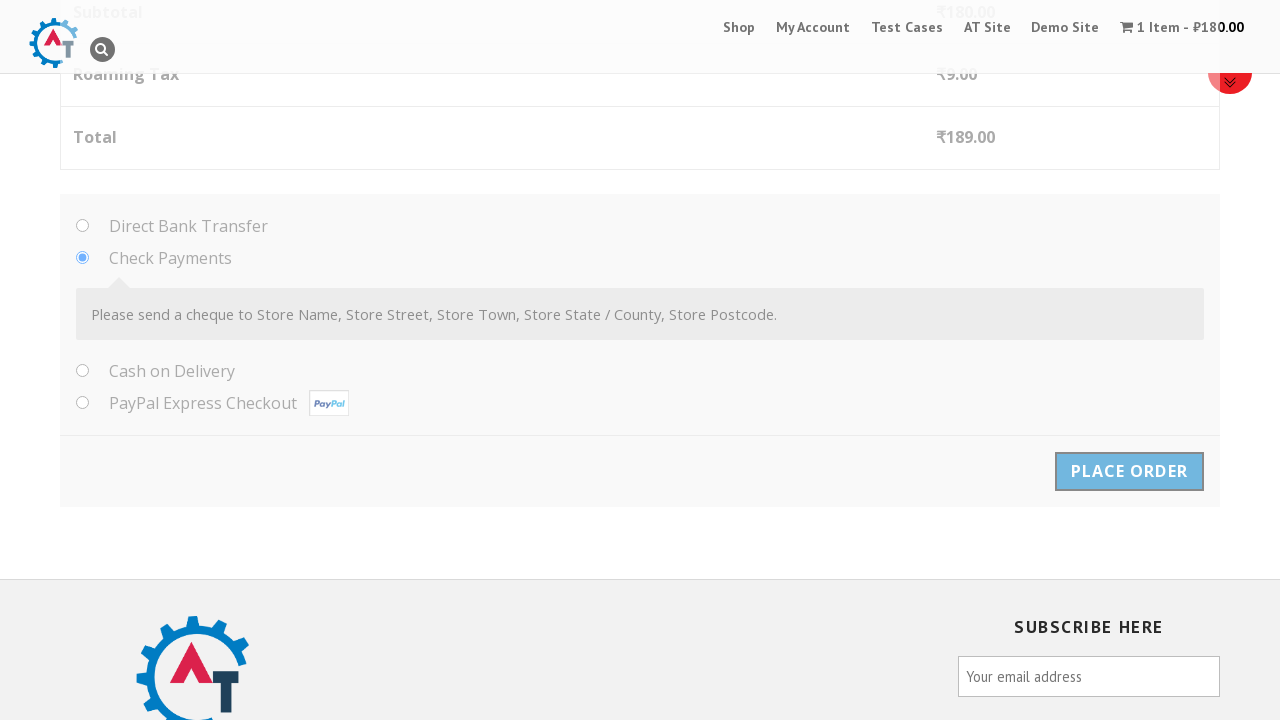

Order confirmation page appeared
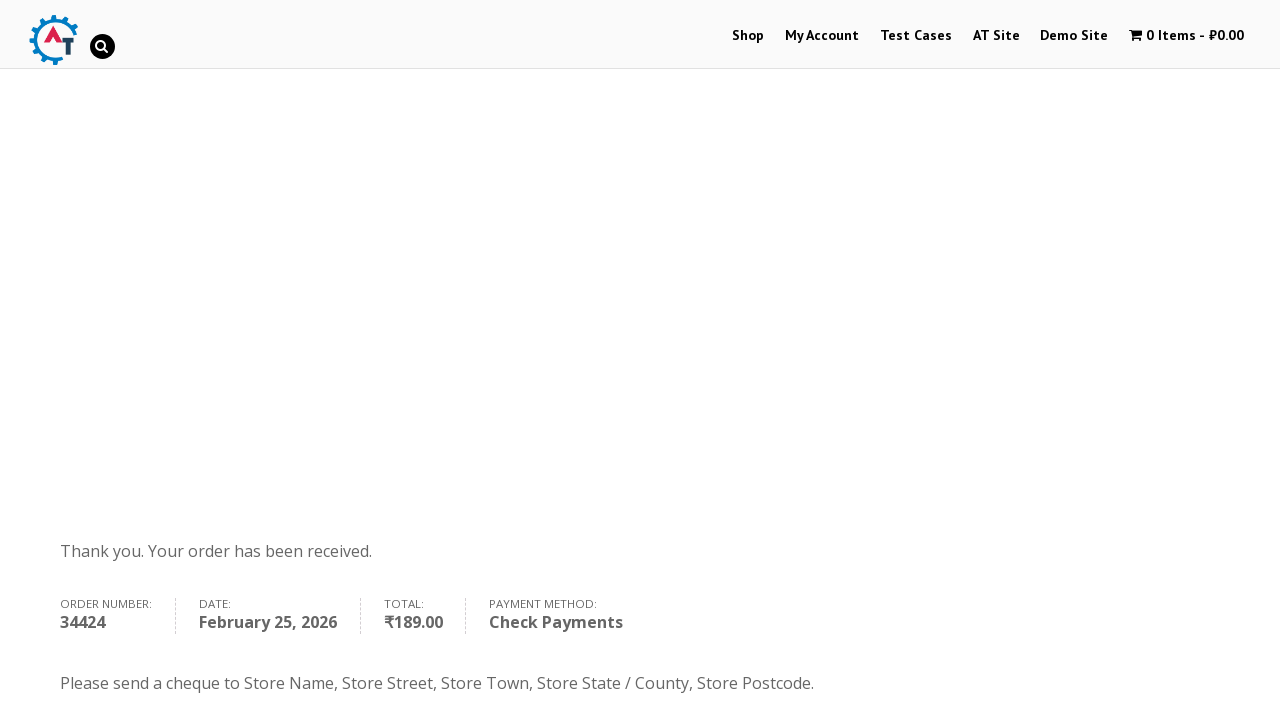

Order summary table loaded successfully
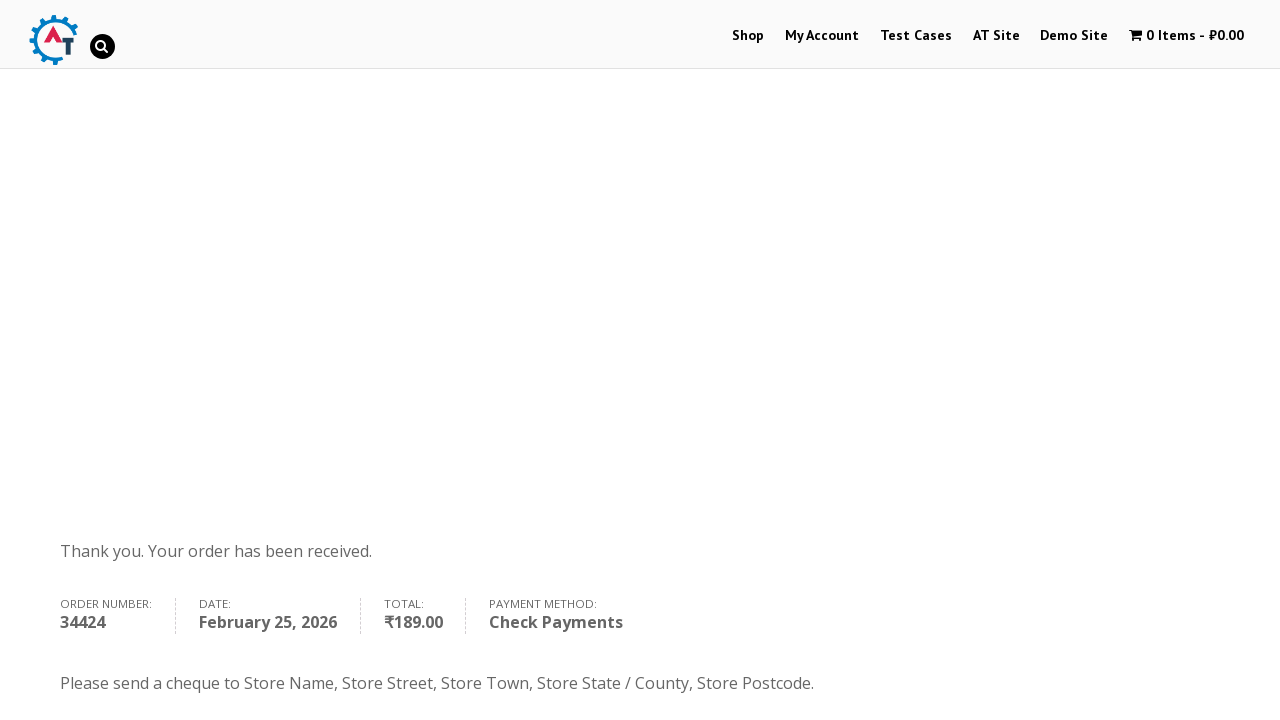

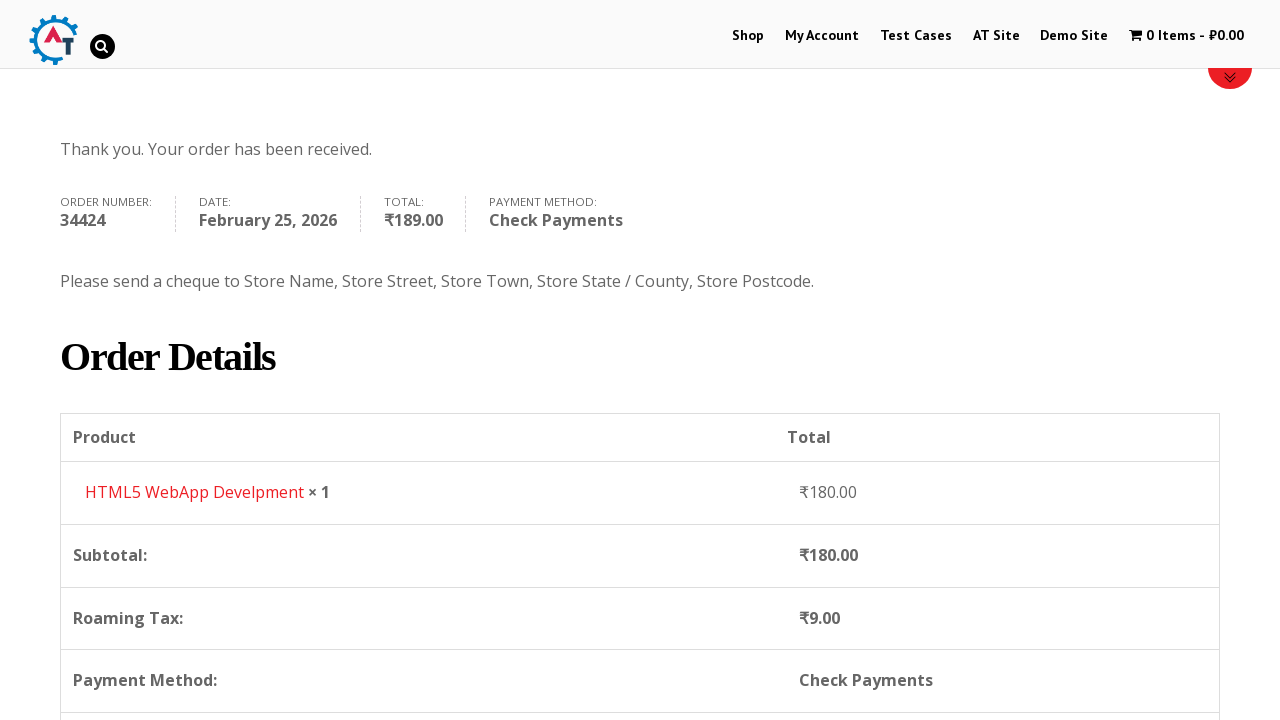